Tests autocomplete functionality by typing a country name into the autocomplete input field

Starting URL: https://rahulshettyacademy.com/AutomationPractice/

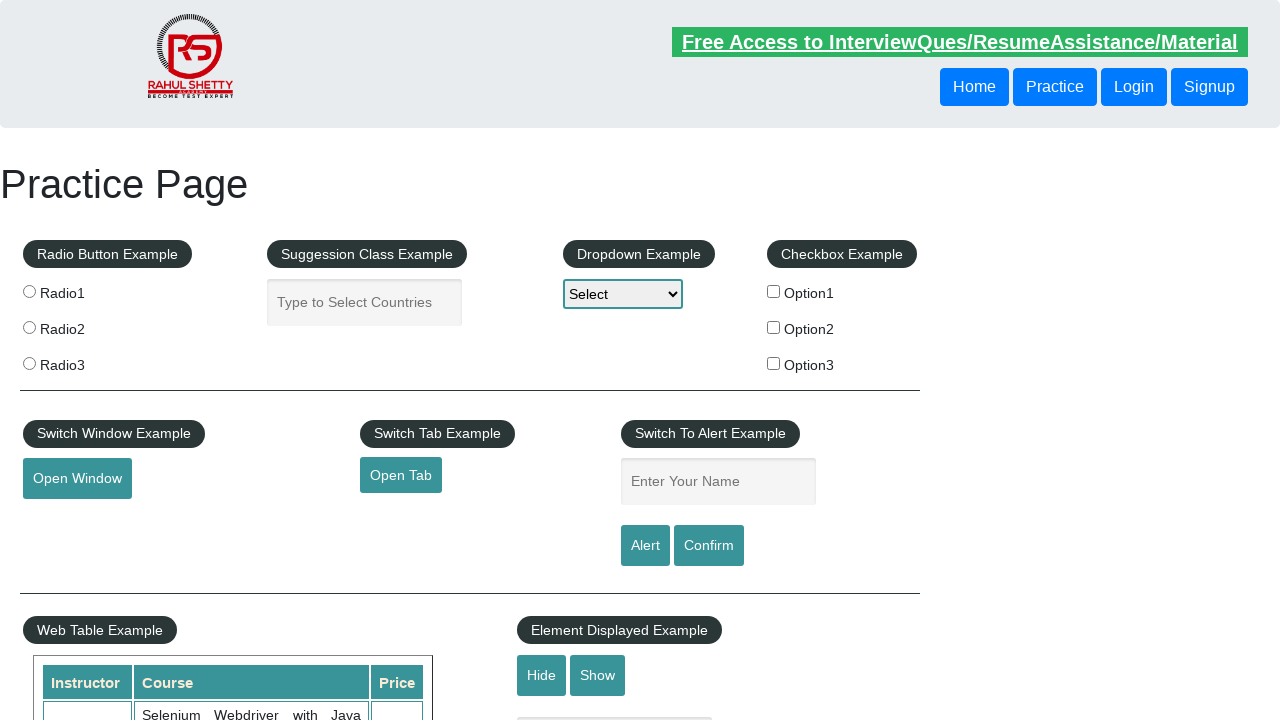

Typed 'United State' into autocomplete field on #autocomplete
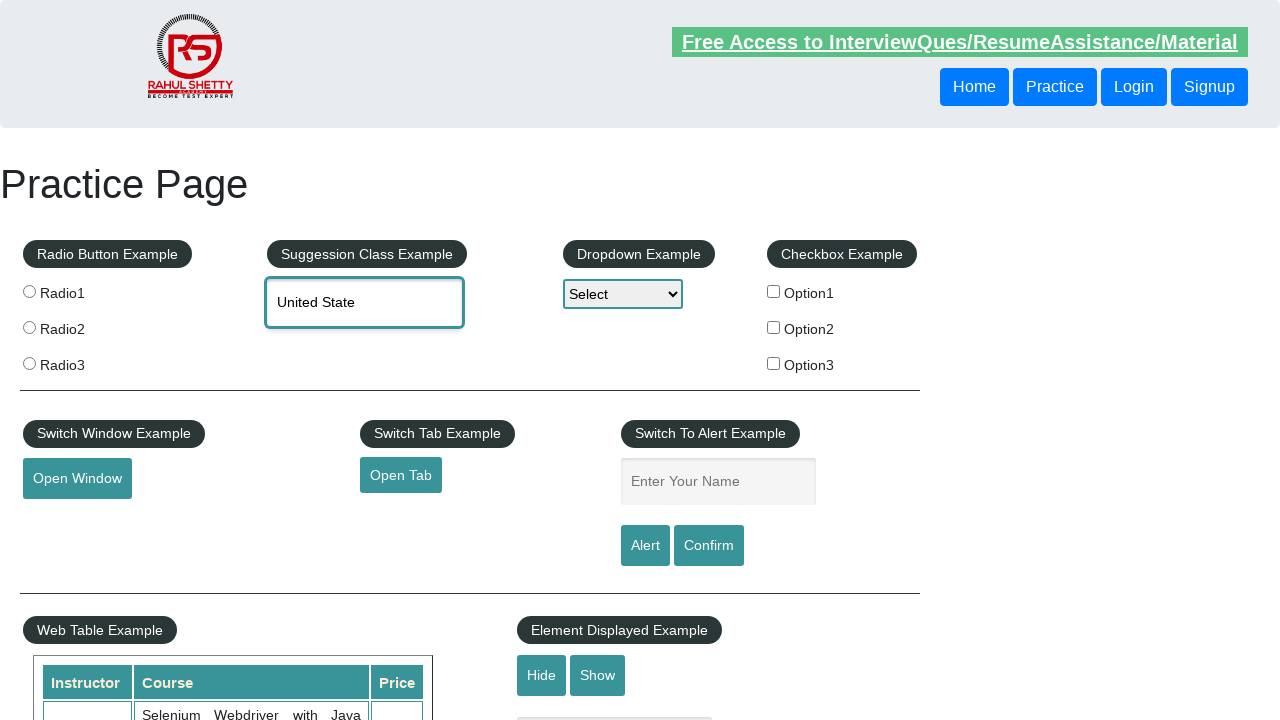

Autocomplete suggestions appeared
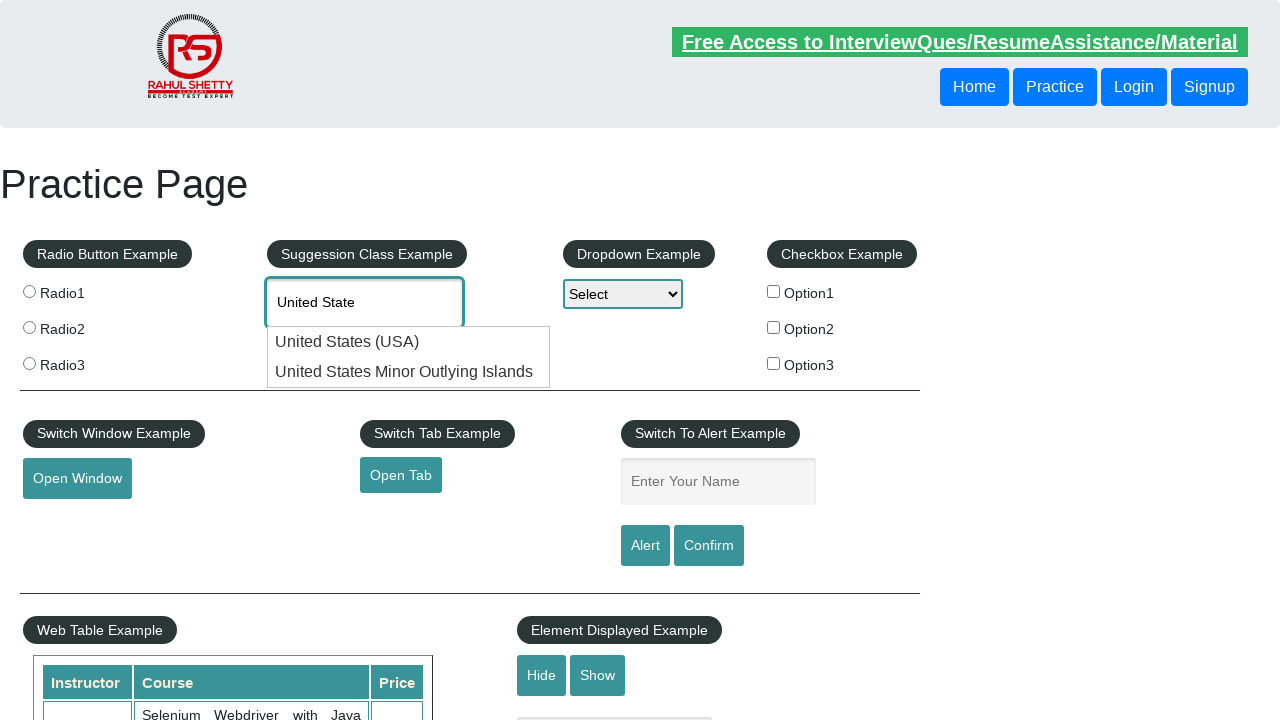

Clicked 'United States' from autocomplete suggestions at (409, 342) on .ui-menu-item:has-text('United States')
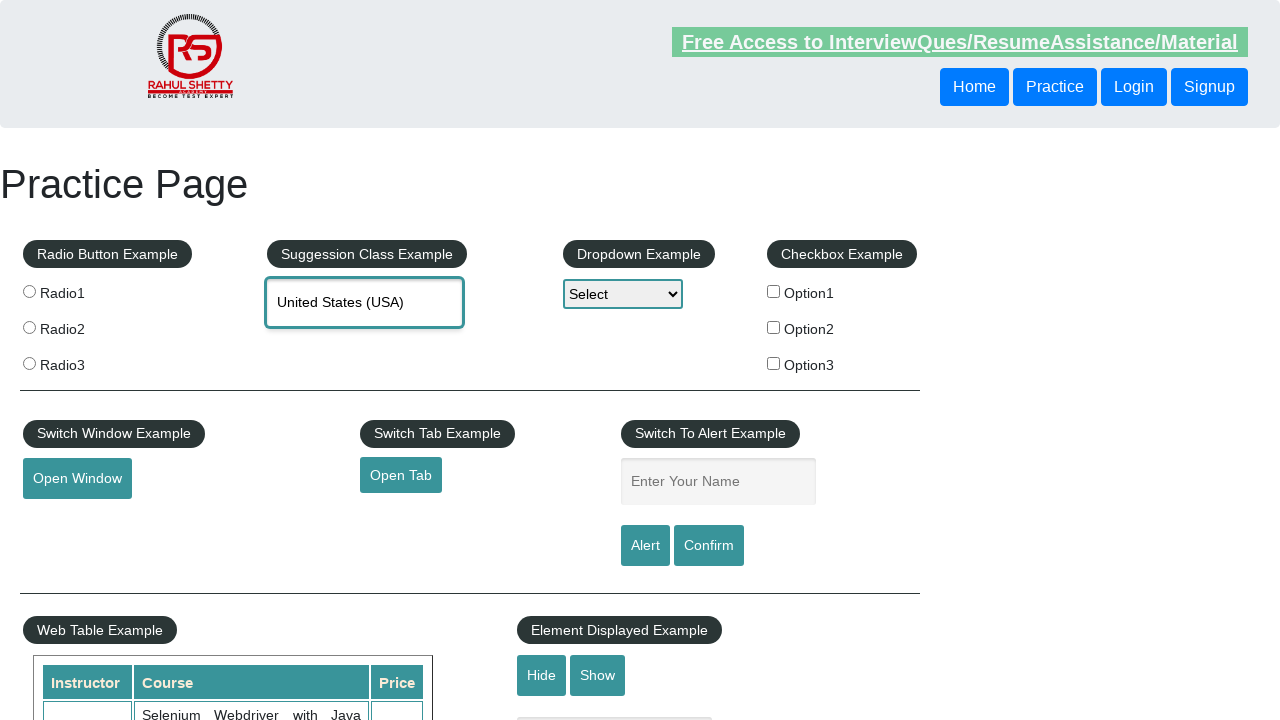

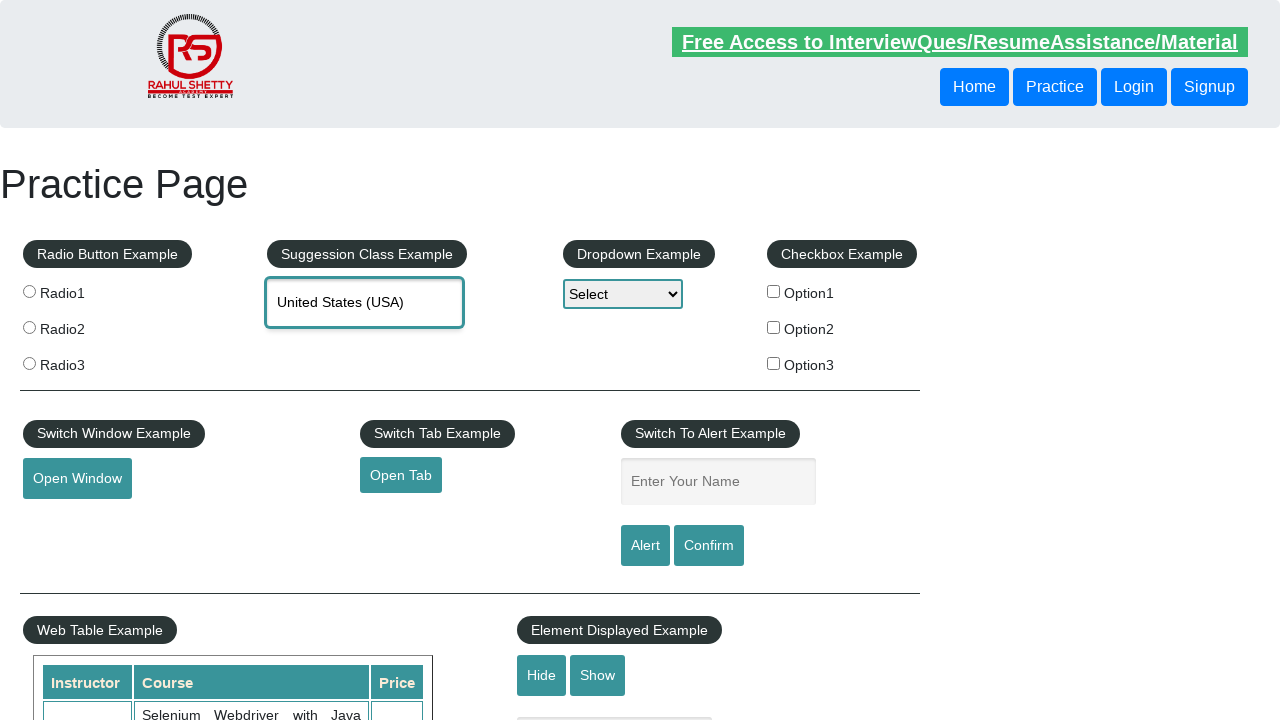